Verifies that the Password label is displayed correctly

Starting URL: https://opensource-demo.orangehrmlive.com/web/index.php/auth/login

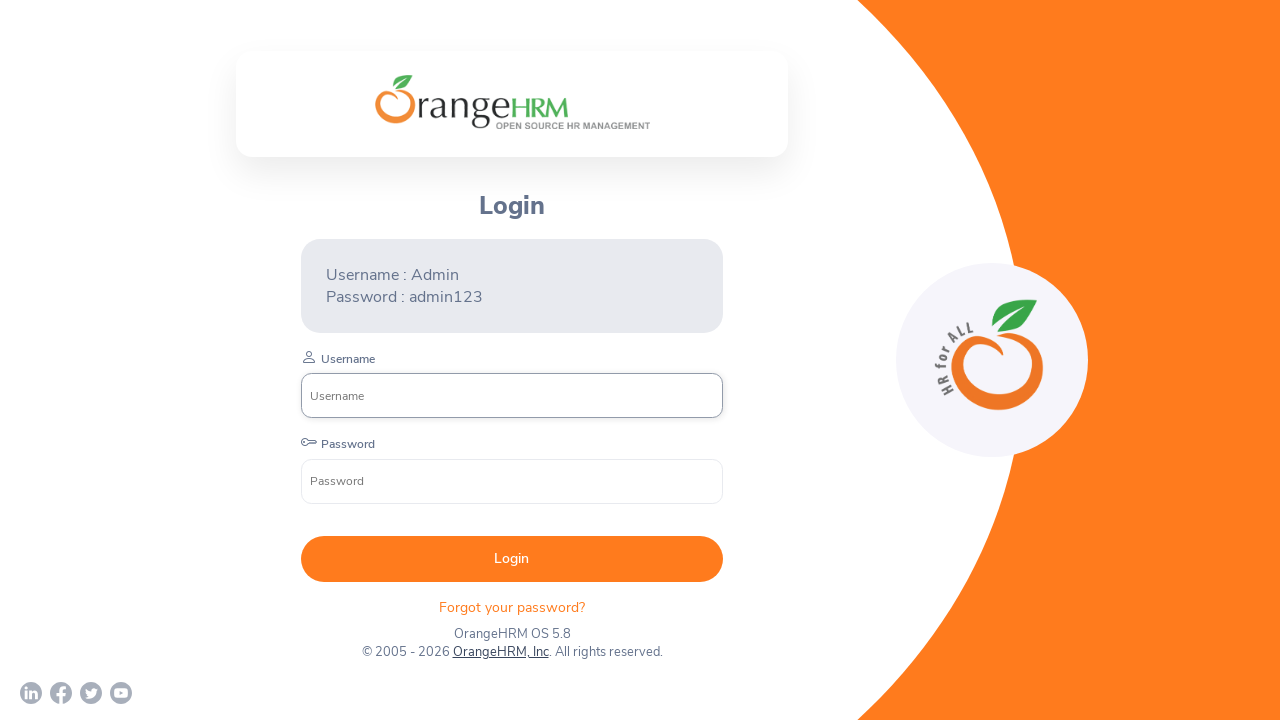

Located Password label element
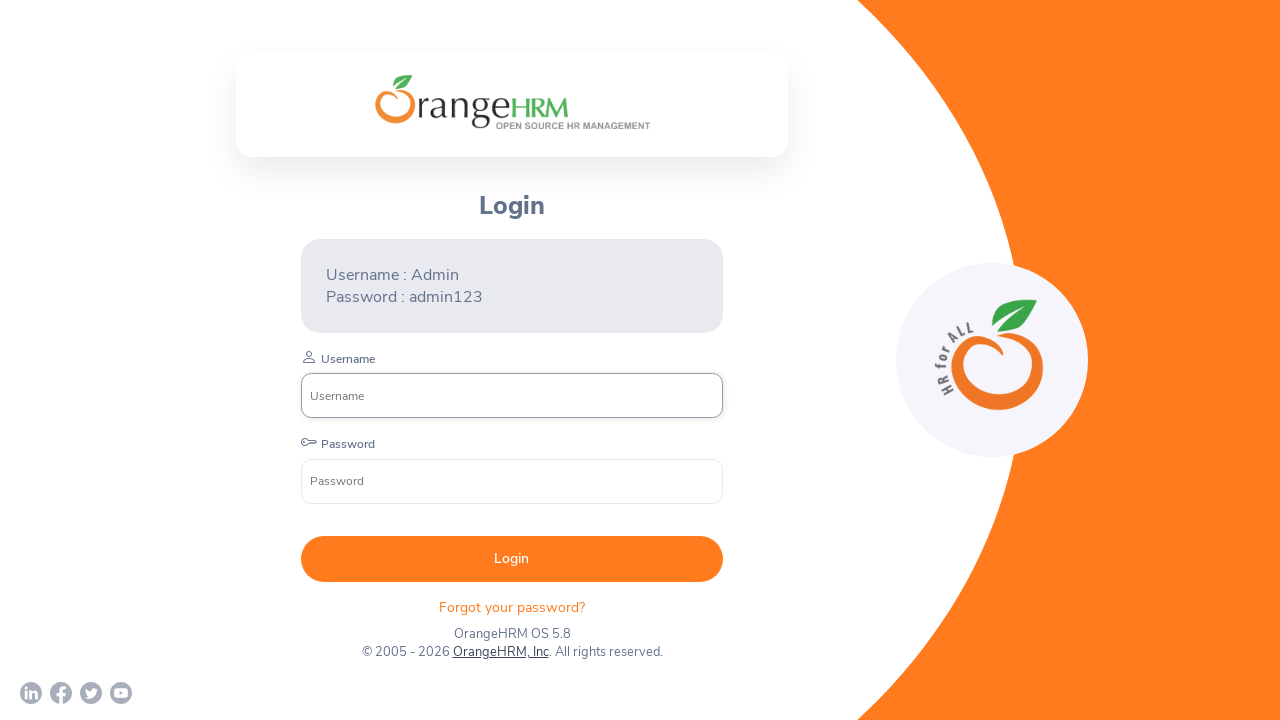

Password label element is visible and ready
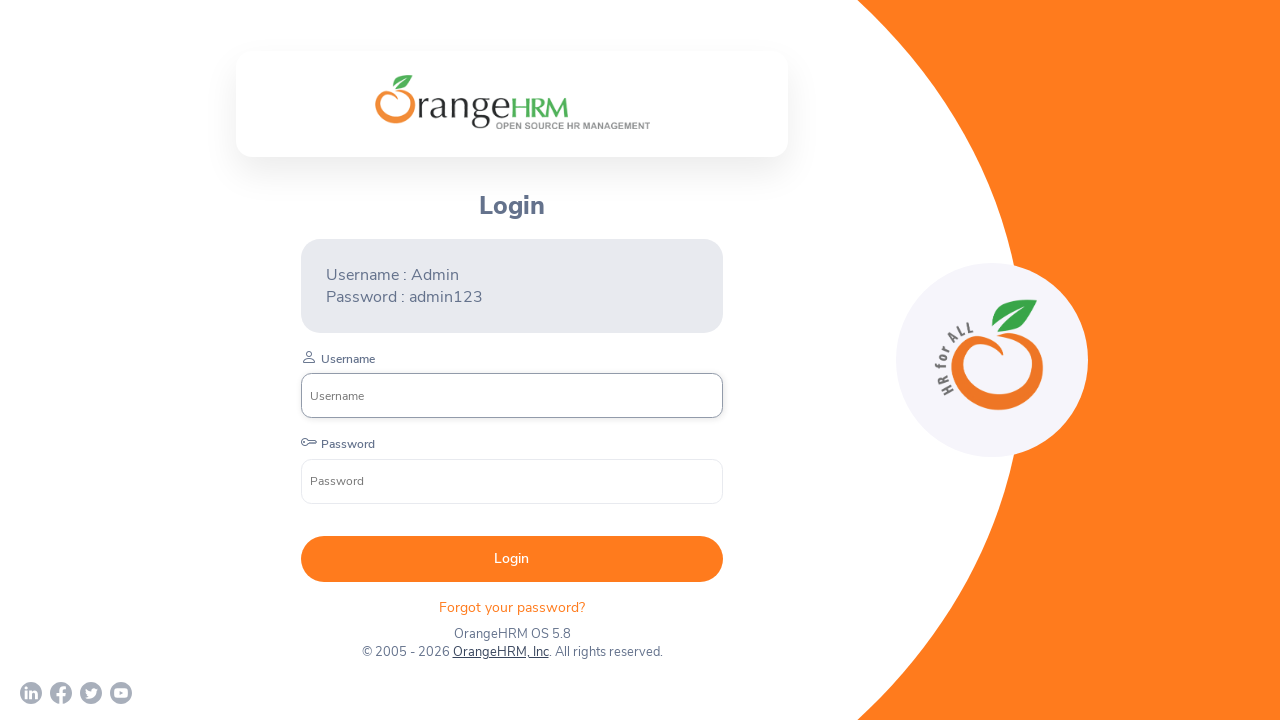

Verified that Password label text content matches expected value
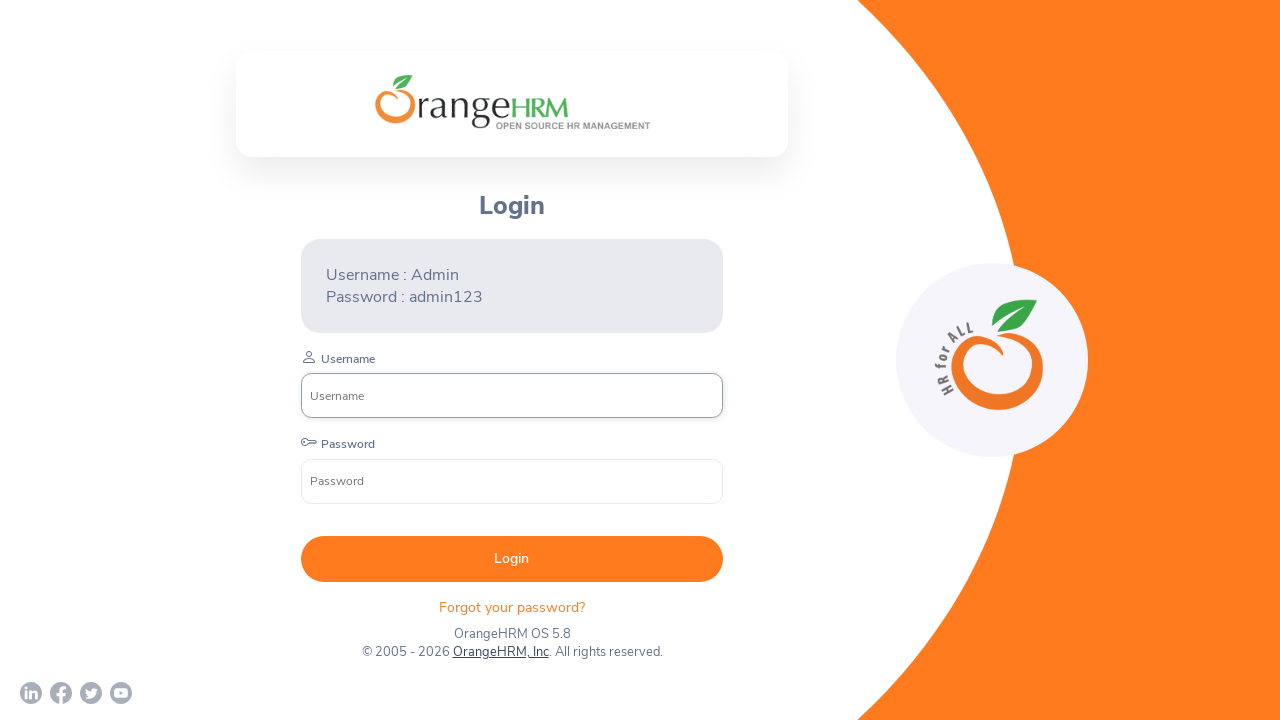

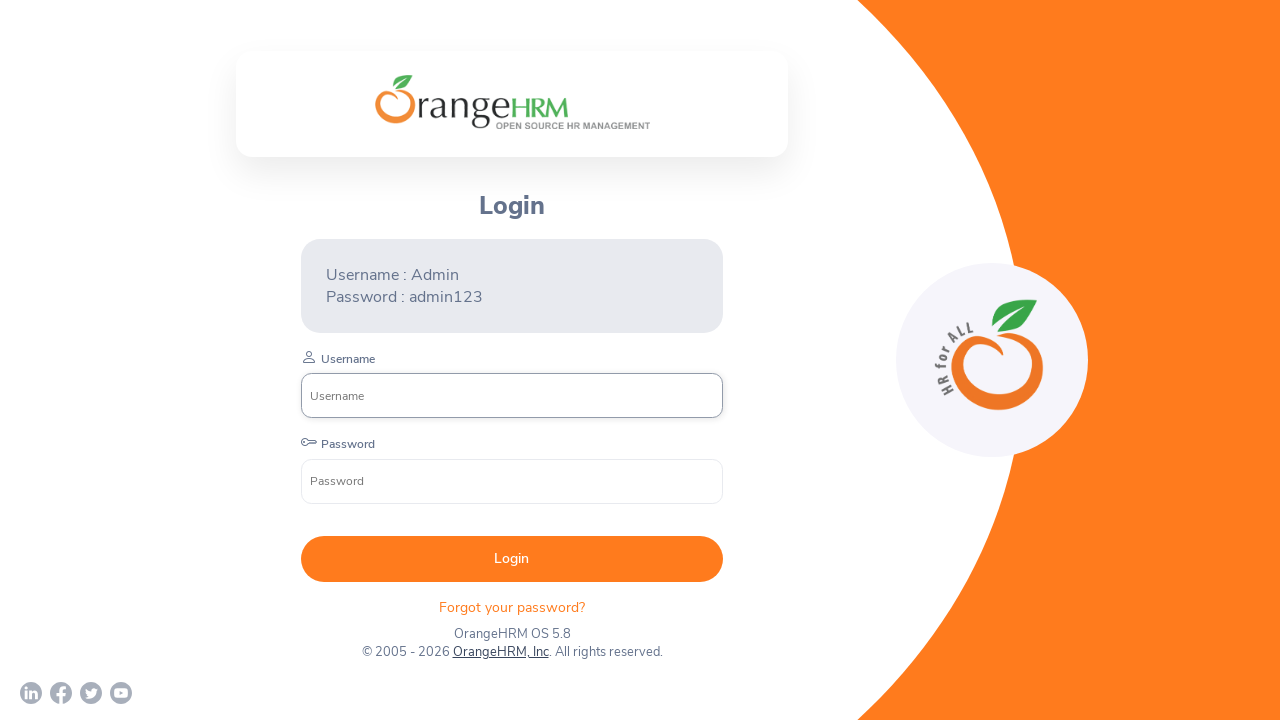